Tests JavaScript prompt dialog functionality by clicking a prompt button and entering text into the browser's native prompt dialog

Starting URL: https://practice-automation.com/popups/

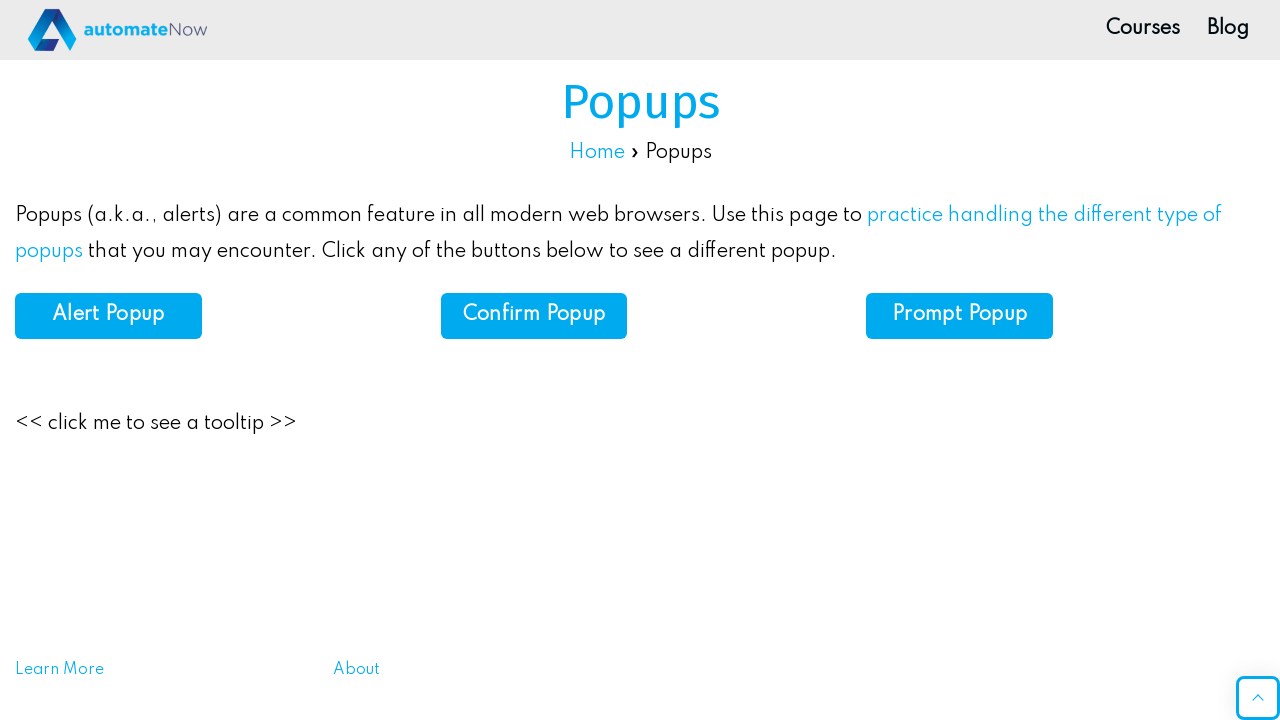

Clicked prompt button to trigger JavaScript dialog at (960, 316) on #prompt
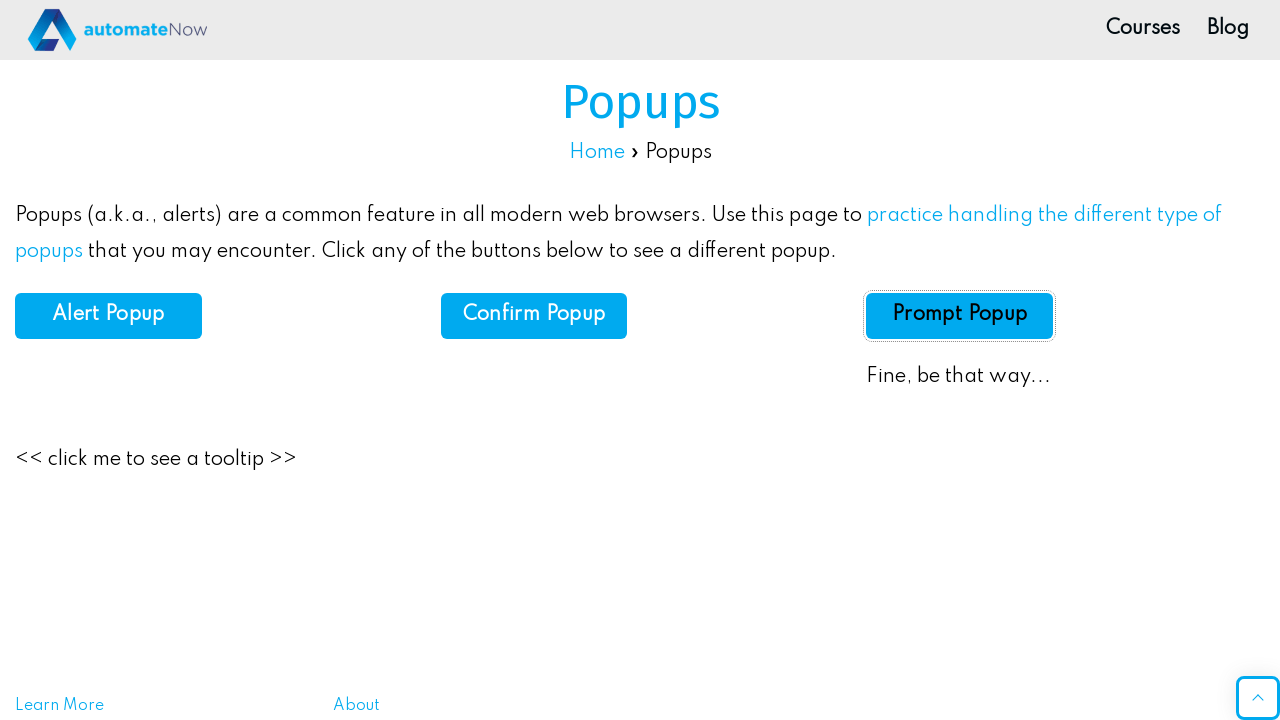

Set up dialog handler to accept with 'hello world'
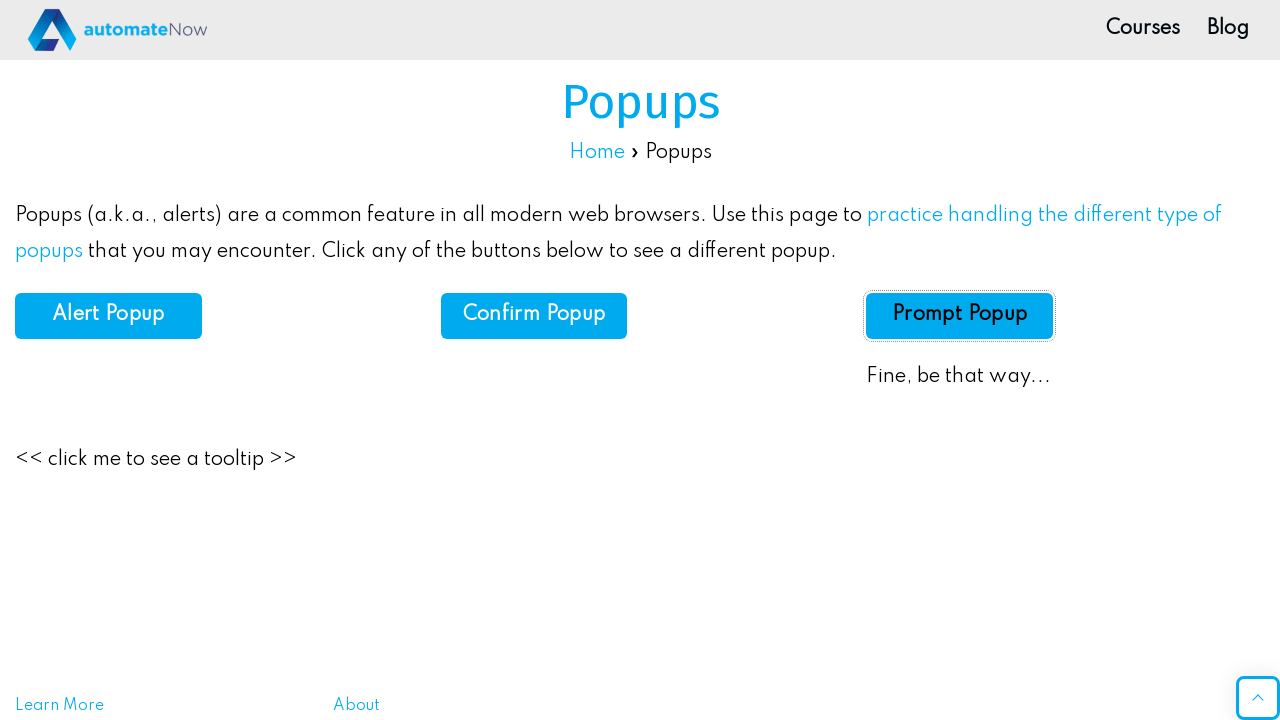

Registered one-time dialog handler to accept with 'hello world'
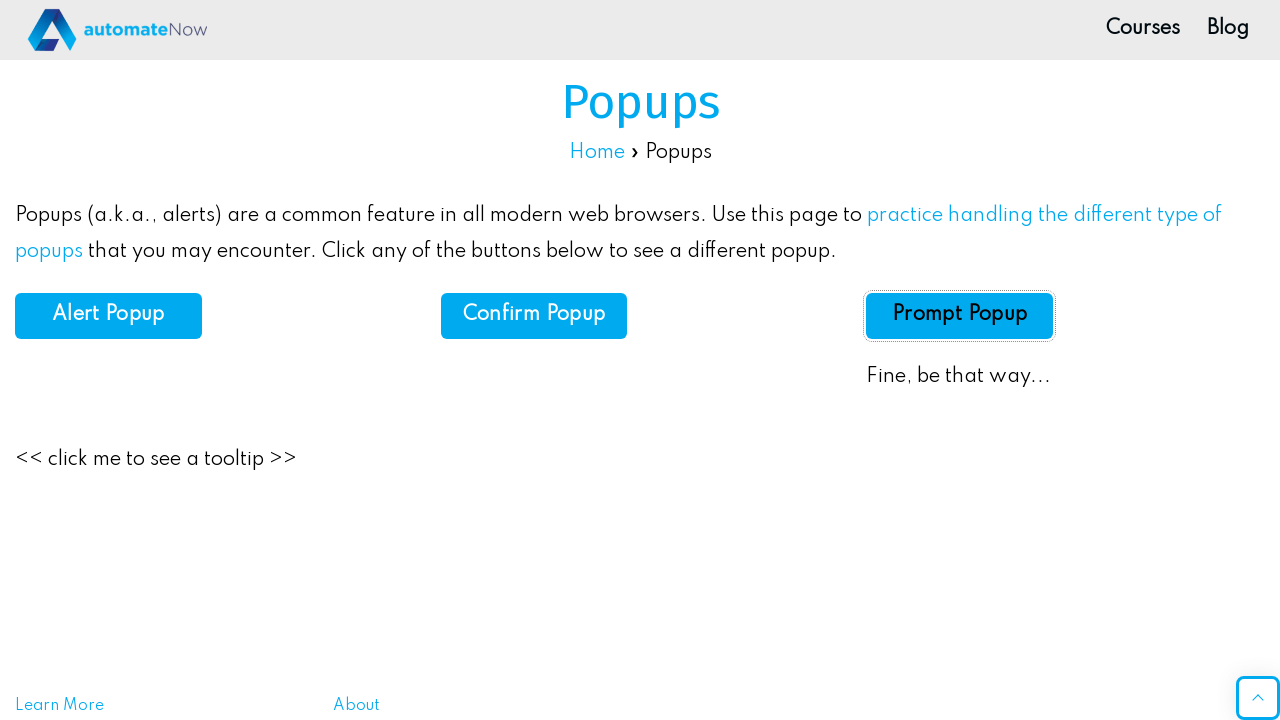

Clicked prompt button to trigger JavaScript prompt dialog at (960, 316) on #prompt
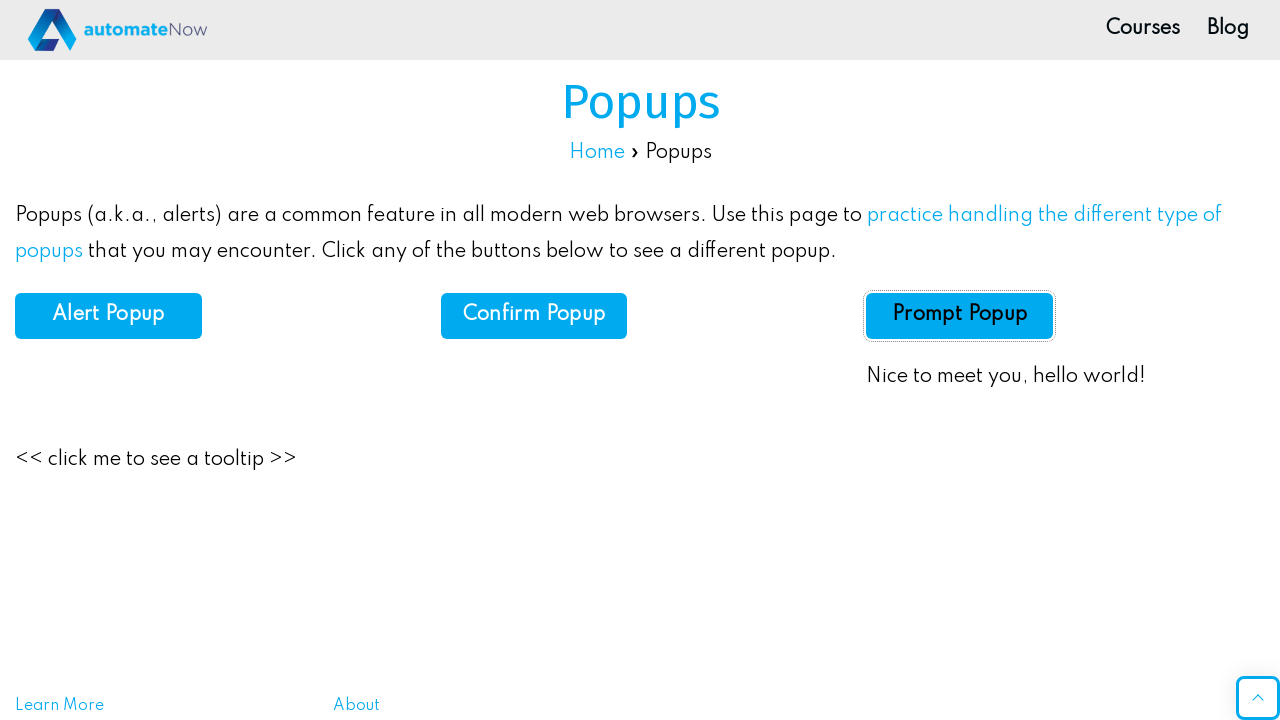

Waited for dialog interaction to complete
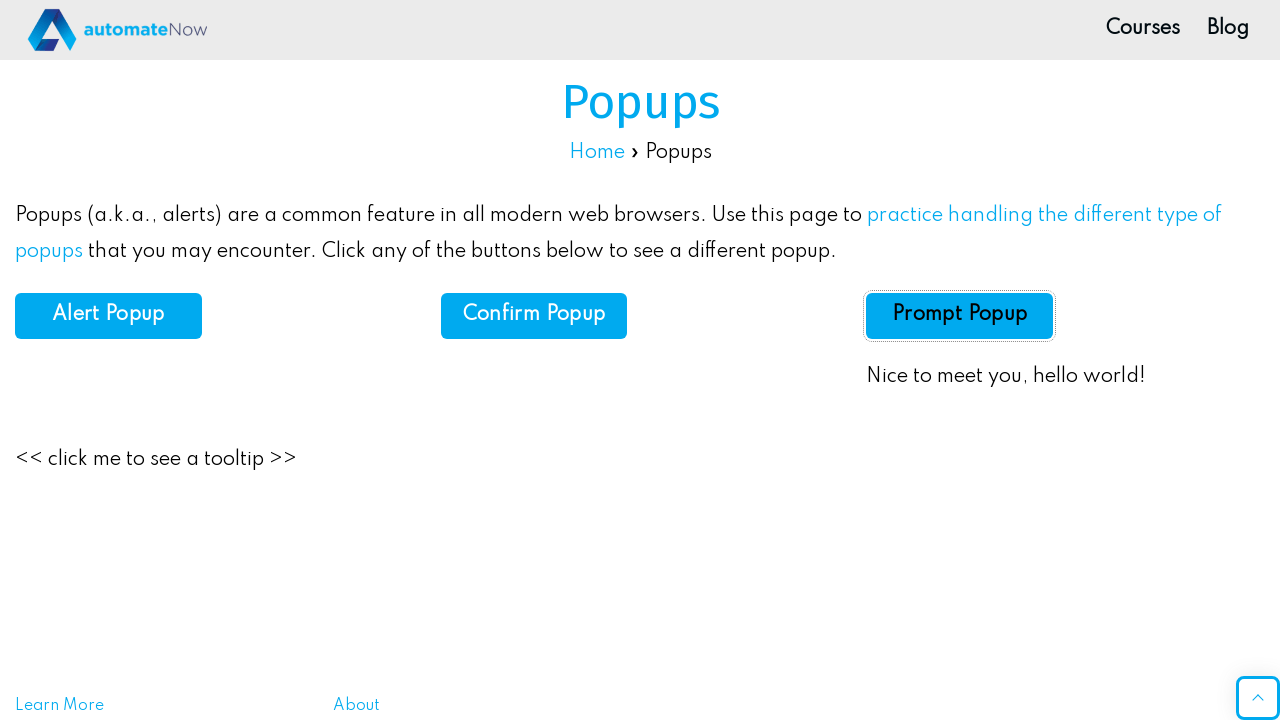

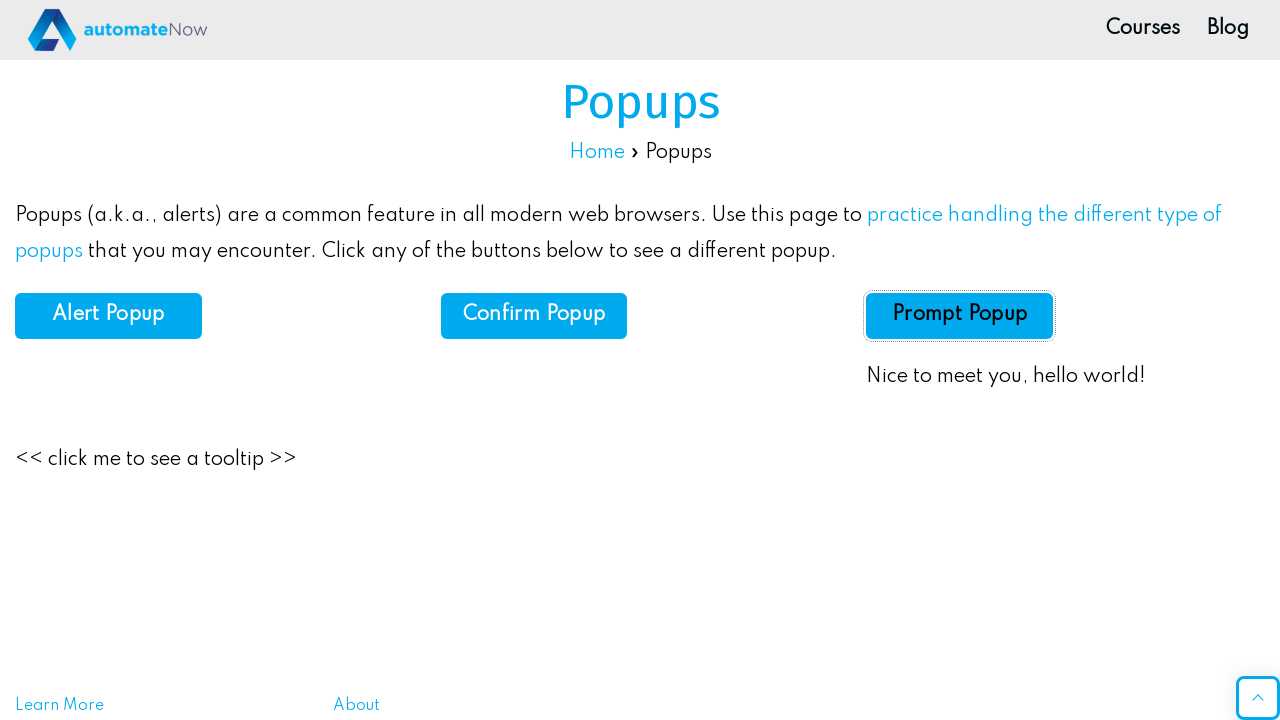